Tests mouse click functionality and verifies click status is displayed

Starting URL: https://www.selenium.dev/selenium/web/mouse_interaction.html

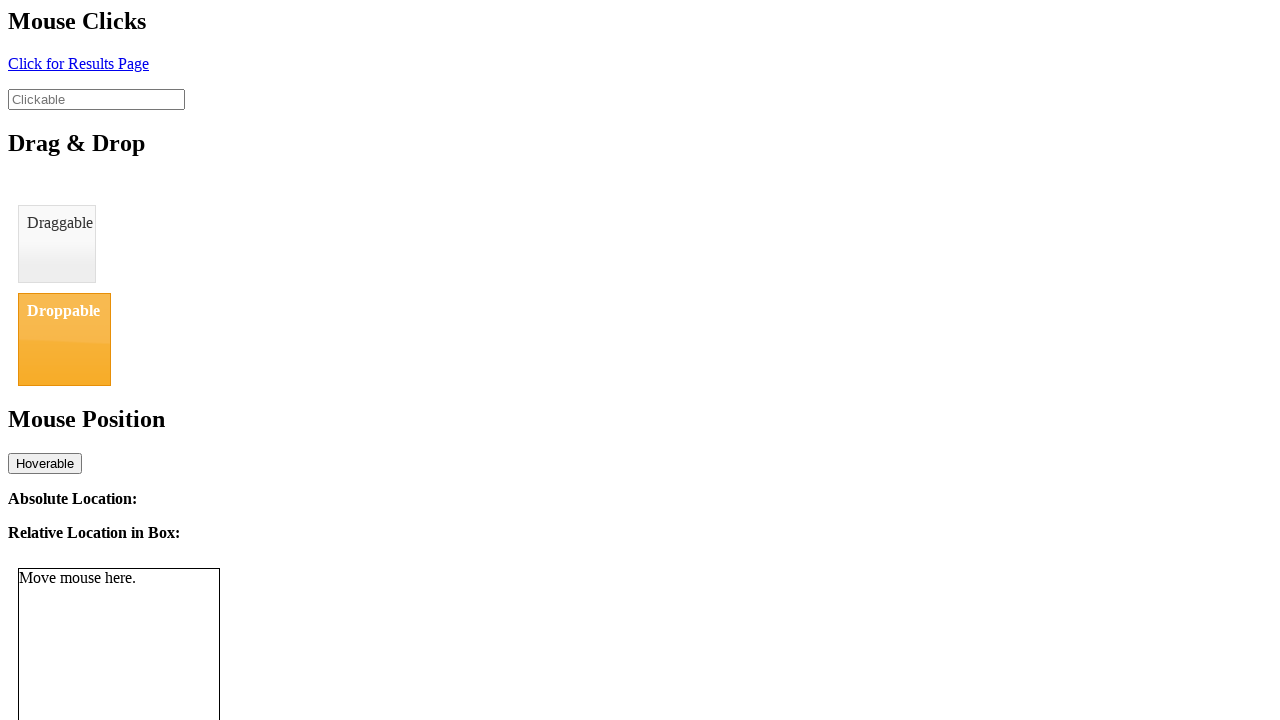

Clicked on the clickable input element at (96, 99) on input#clickable
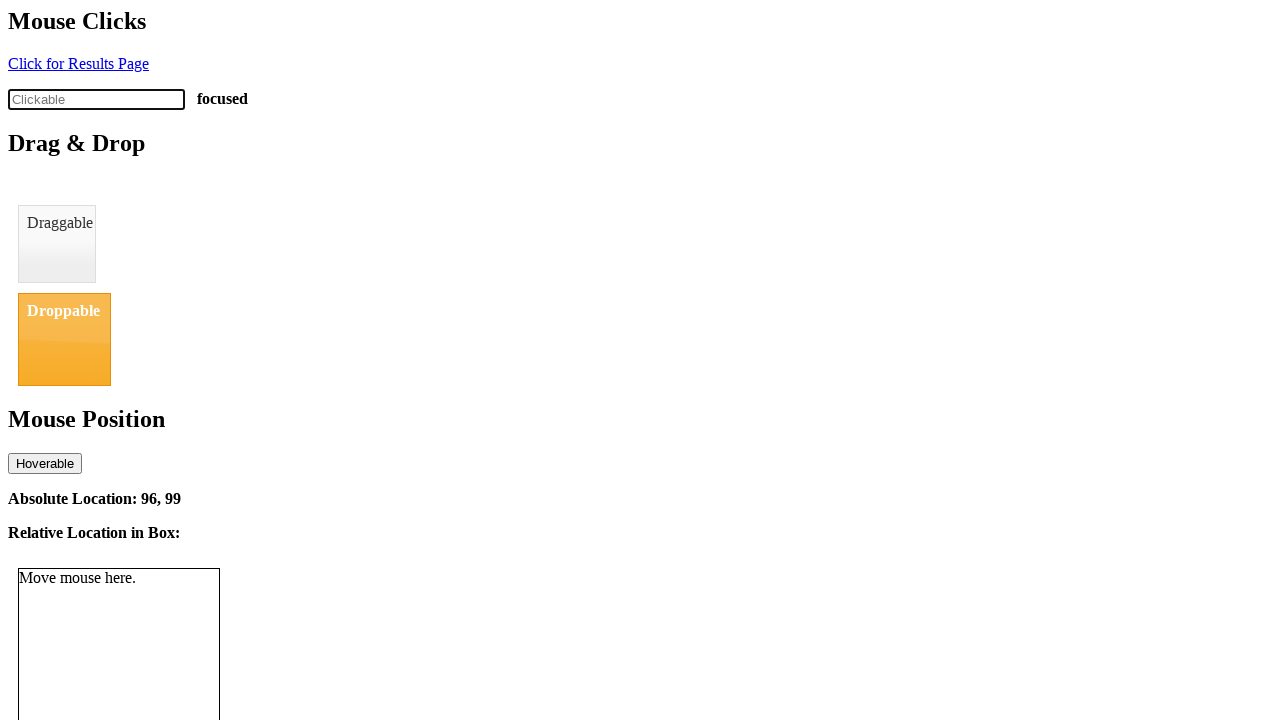

Click status indicator appeared confirming mouse click was registered
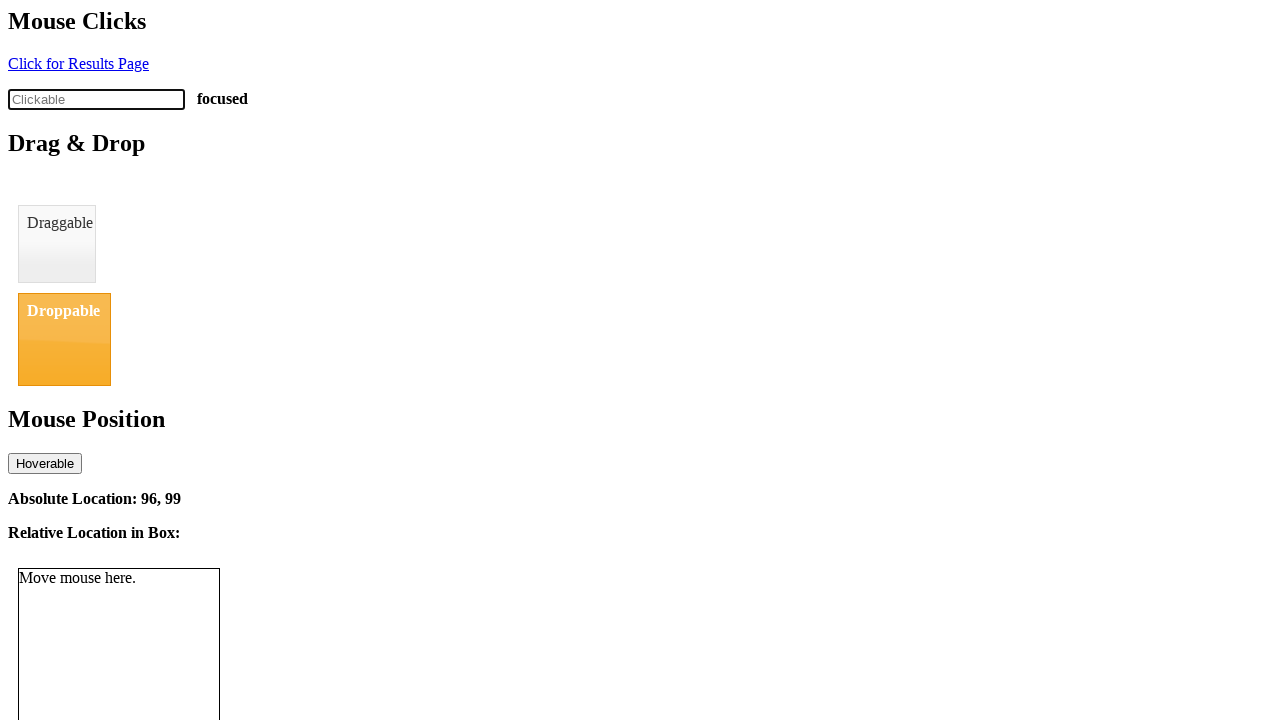

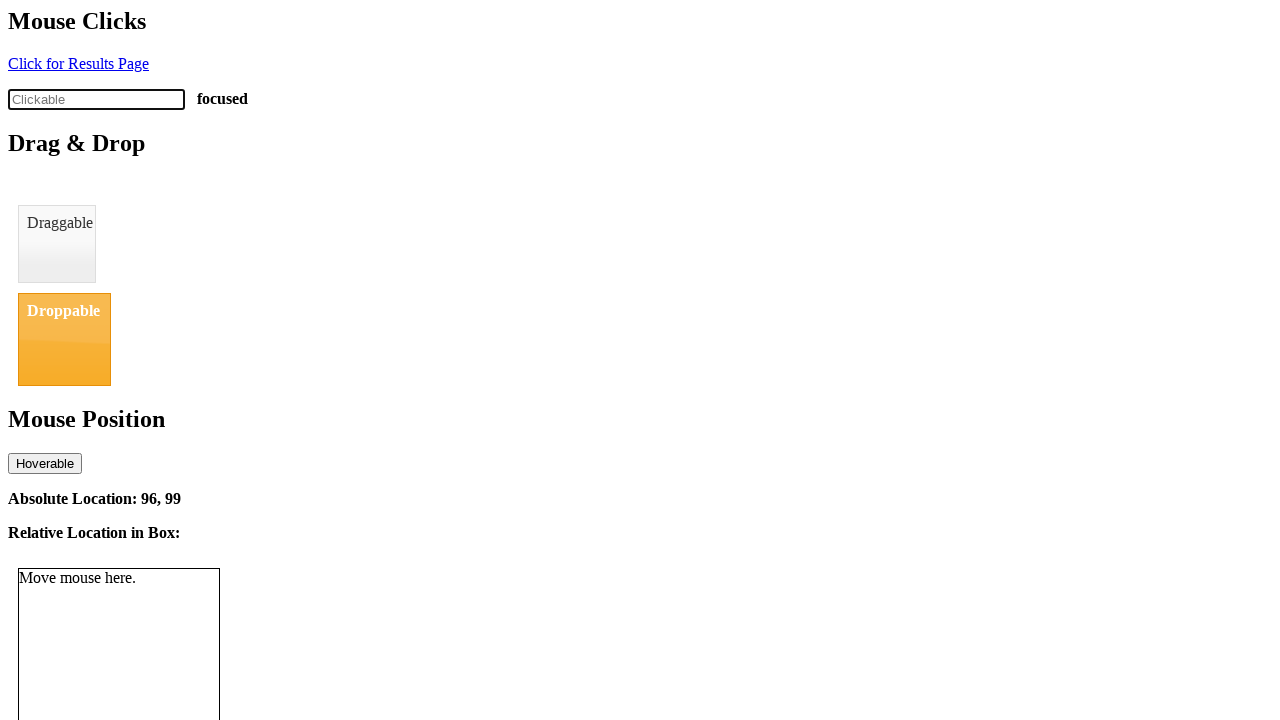